Tests element property inspection by locating a Login button and retrieving its CSS background color, dimensions (height/width), and position coordinates (x/y).

Starting URL: https://classic.freecrm.com/index.html

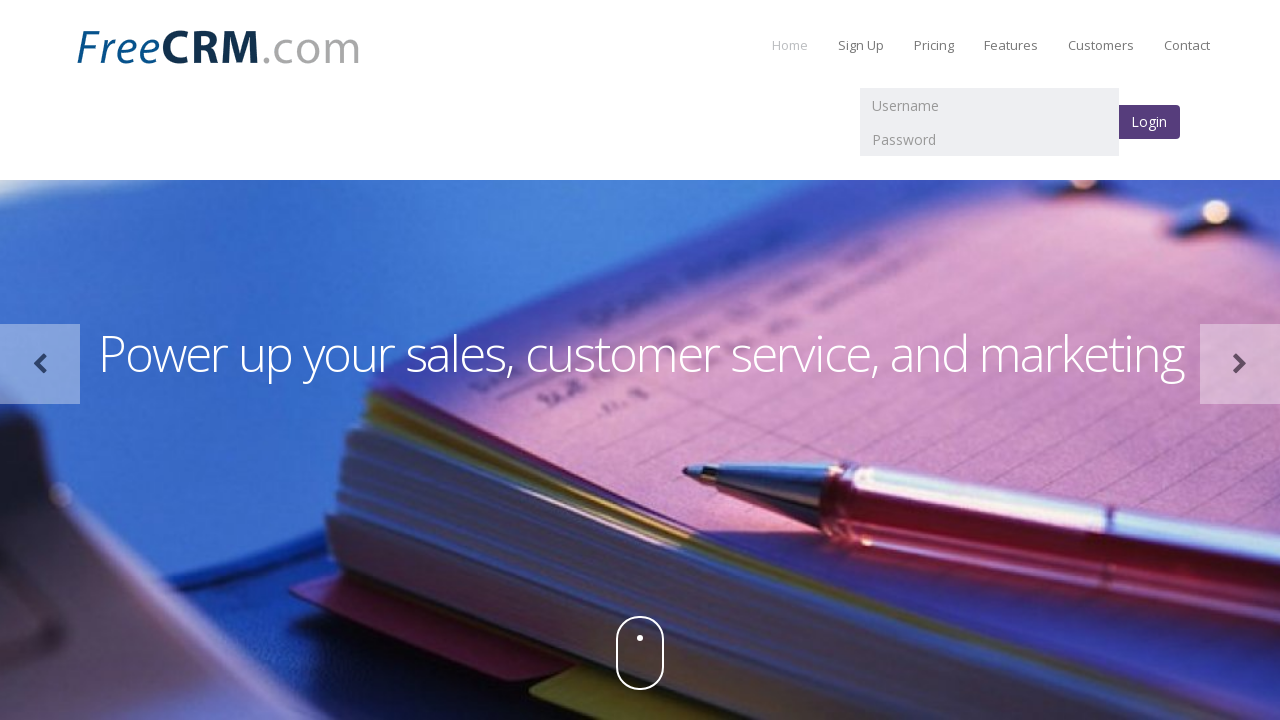

Located Login button element using XPath selector
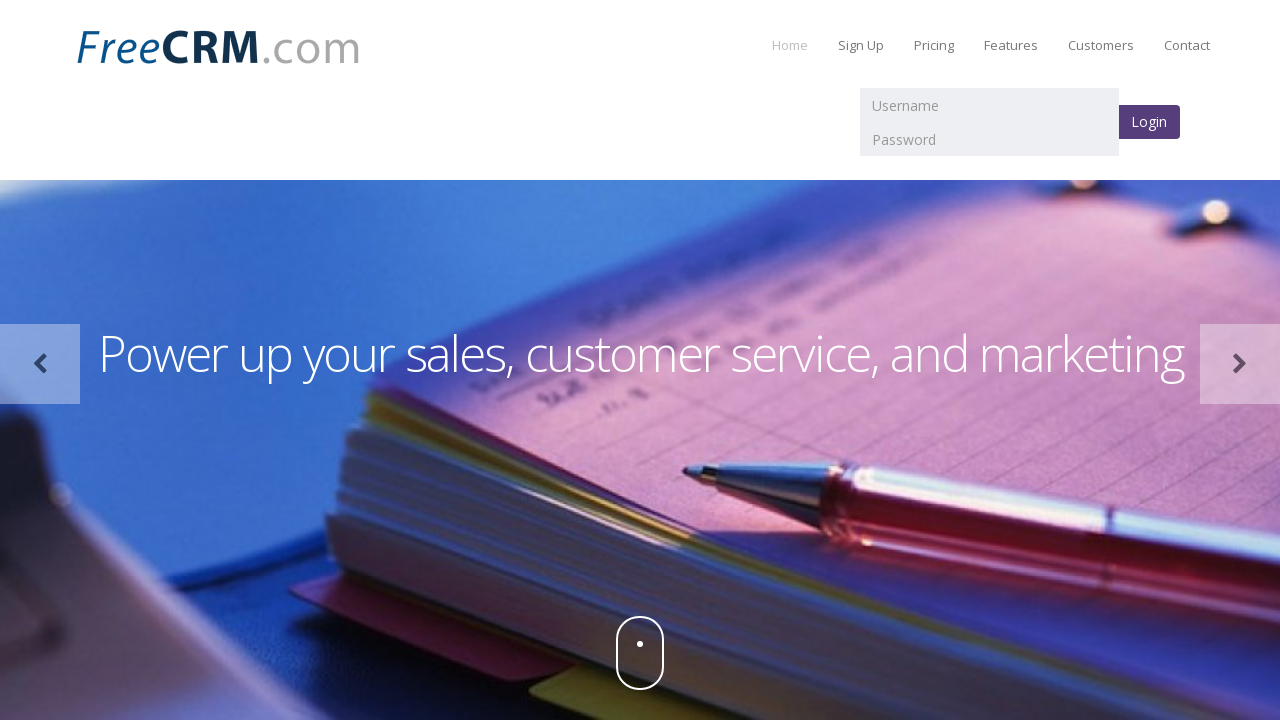

Login button element is now visible
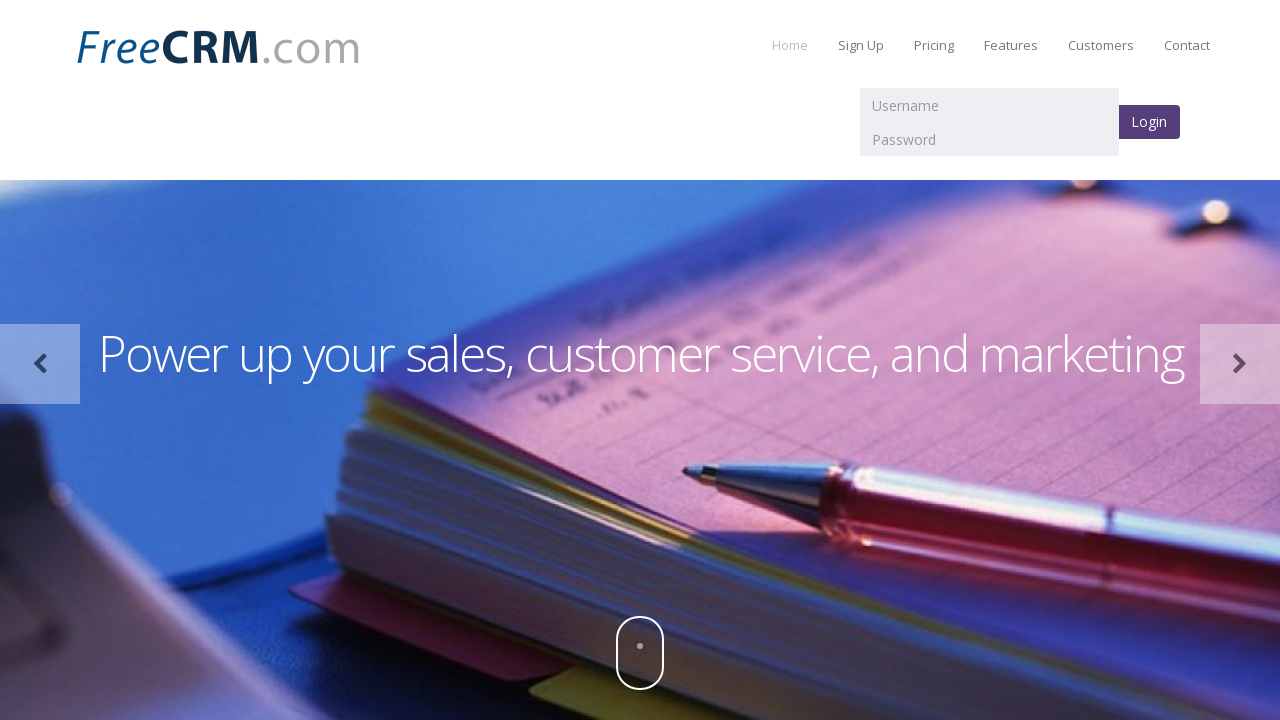

Retrieved background color: rgb(86, 61, 124)
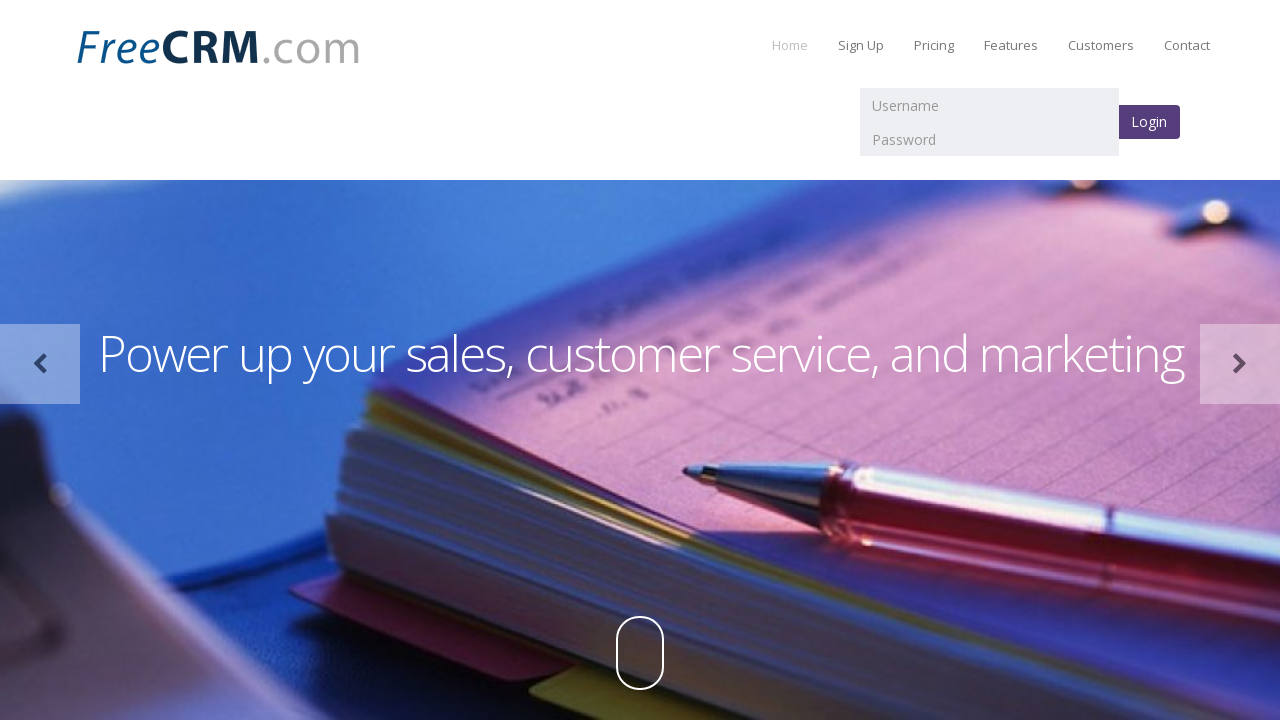

Retrieved bounding box dimensions and position
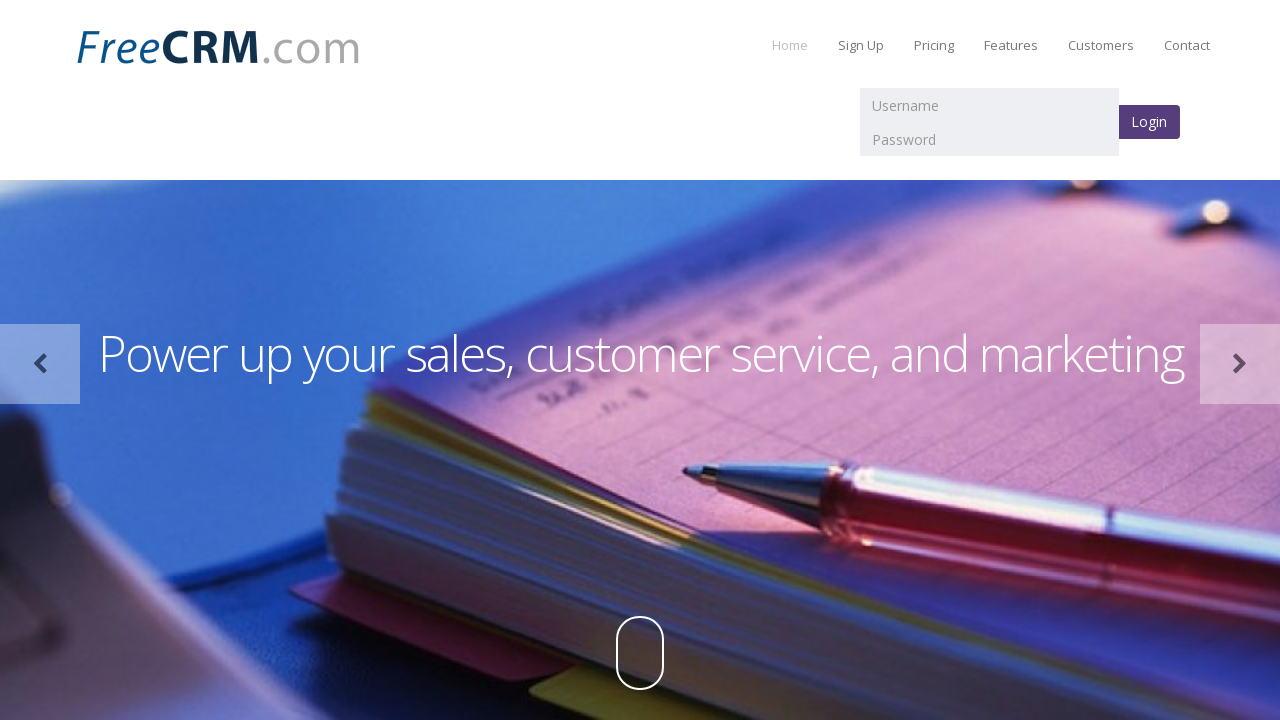

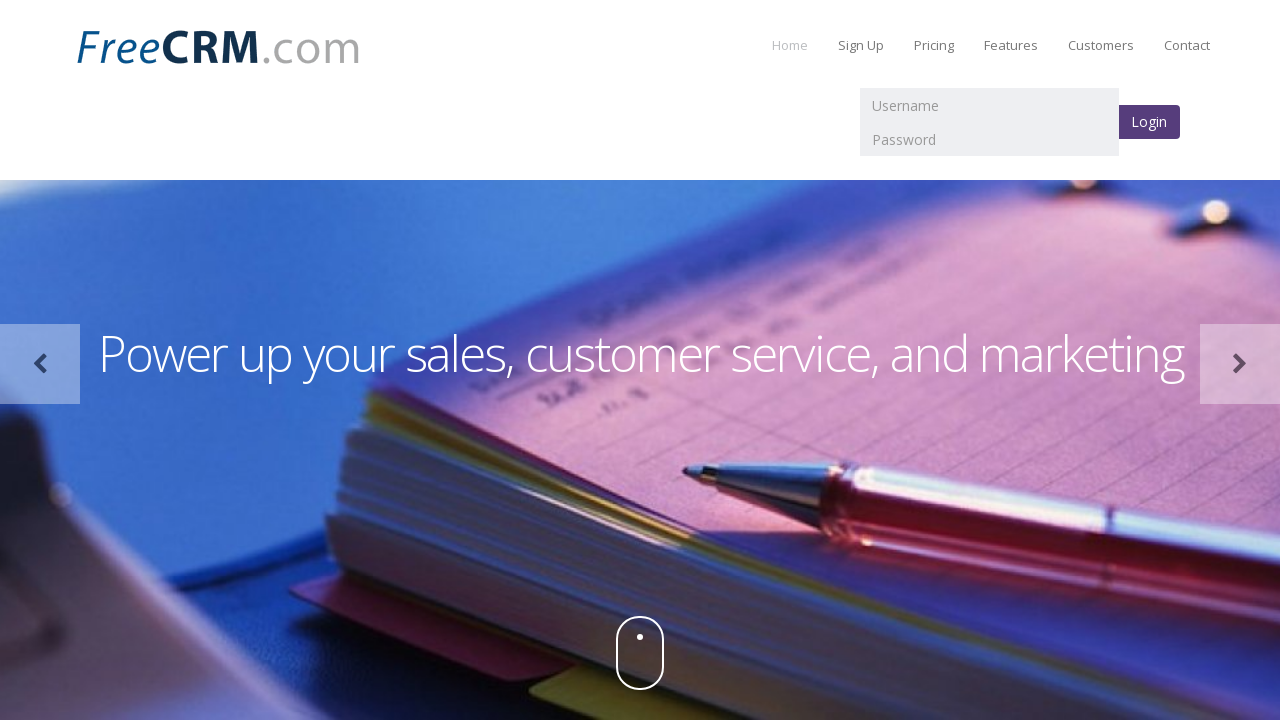